Tests registration form validation when password and confirm password fields don't match

Starting URL: https://dsportalapp.herokuapp.com/register

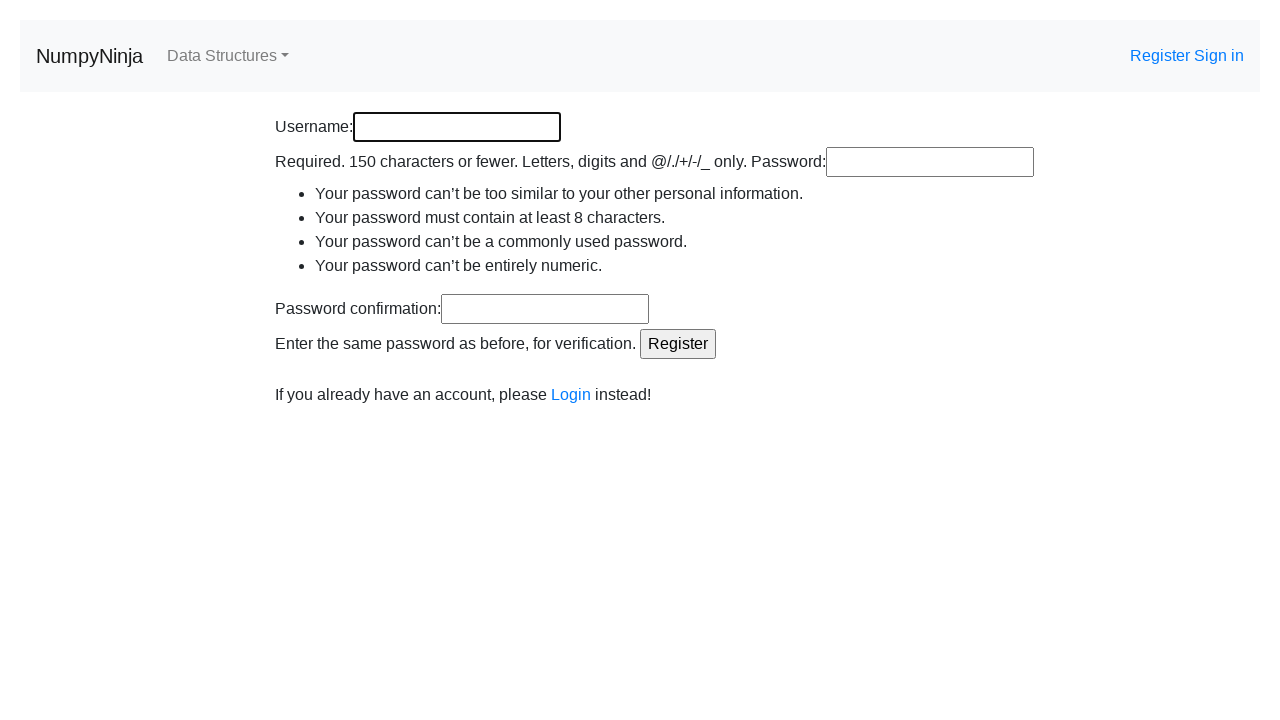

Filled username field with 'newuser456' on #id_username
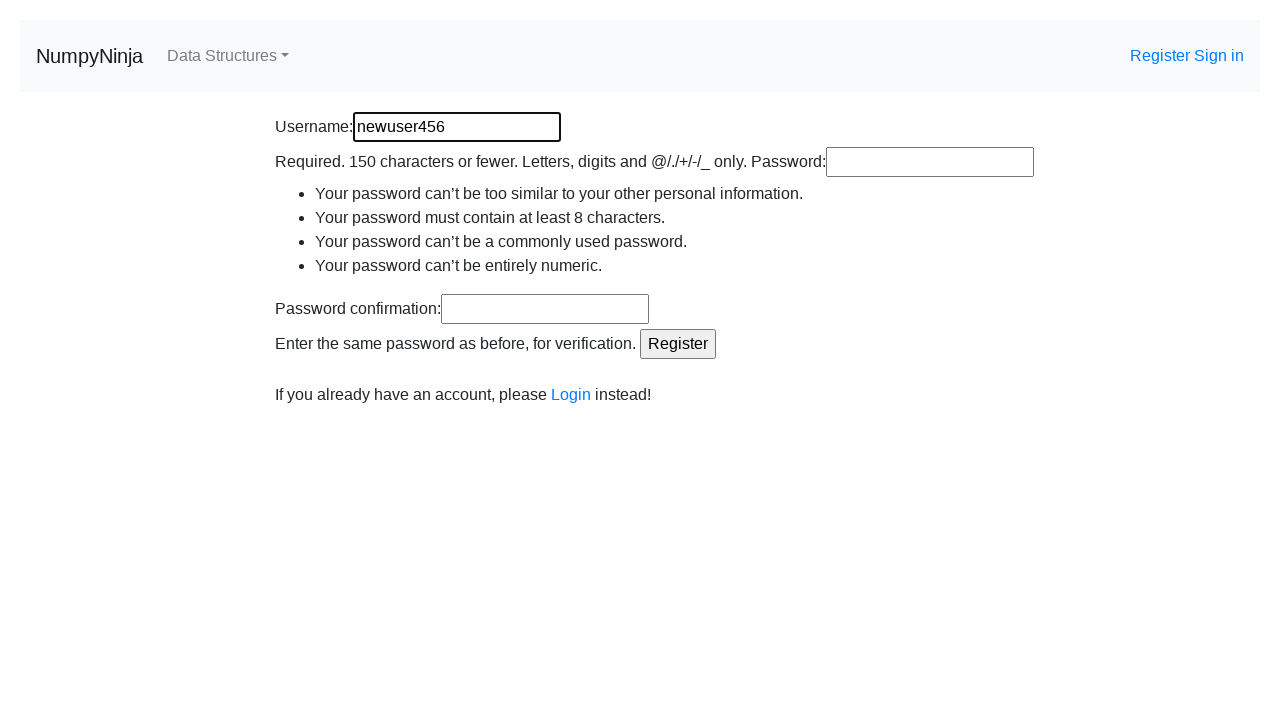

Filled password field with 'ValidPass123!' on #id_password1
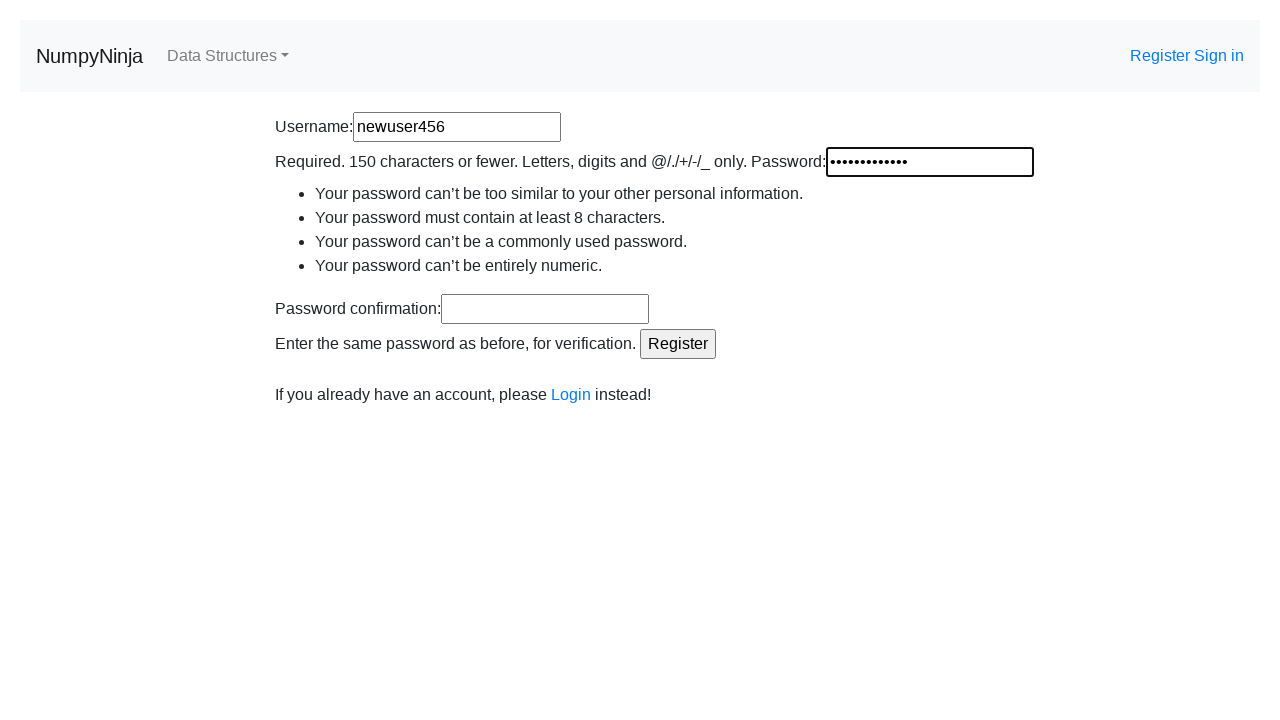

Filled confirm password field with 'DifferentPass456!' (intentionally different) on #id_password2
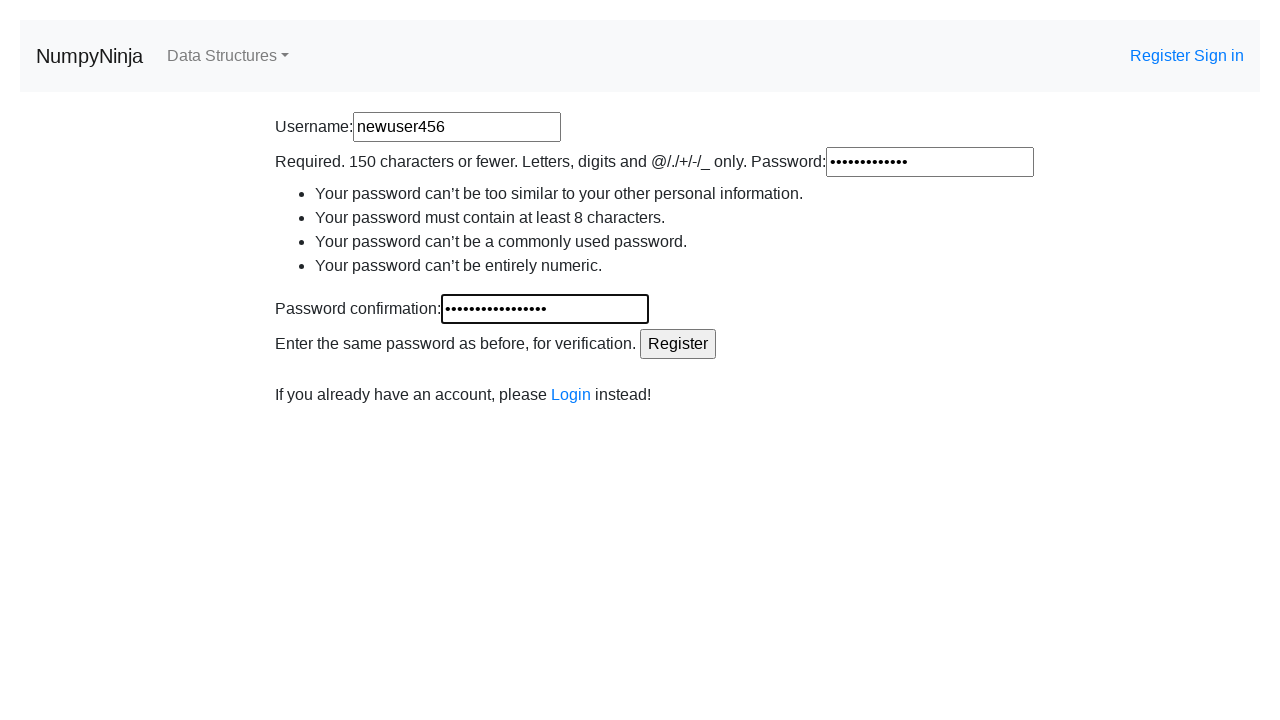

Clicked register button to submit form with mismatched passwords at (678, 344) on input[type='submit']
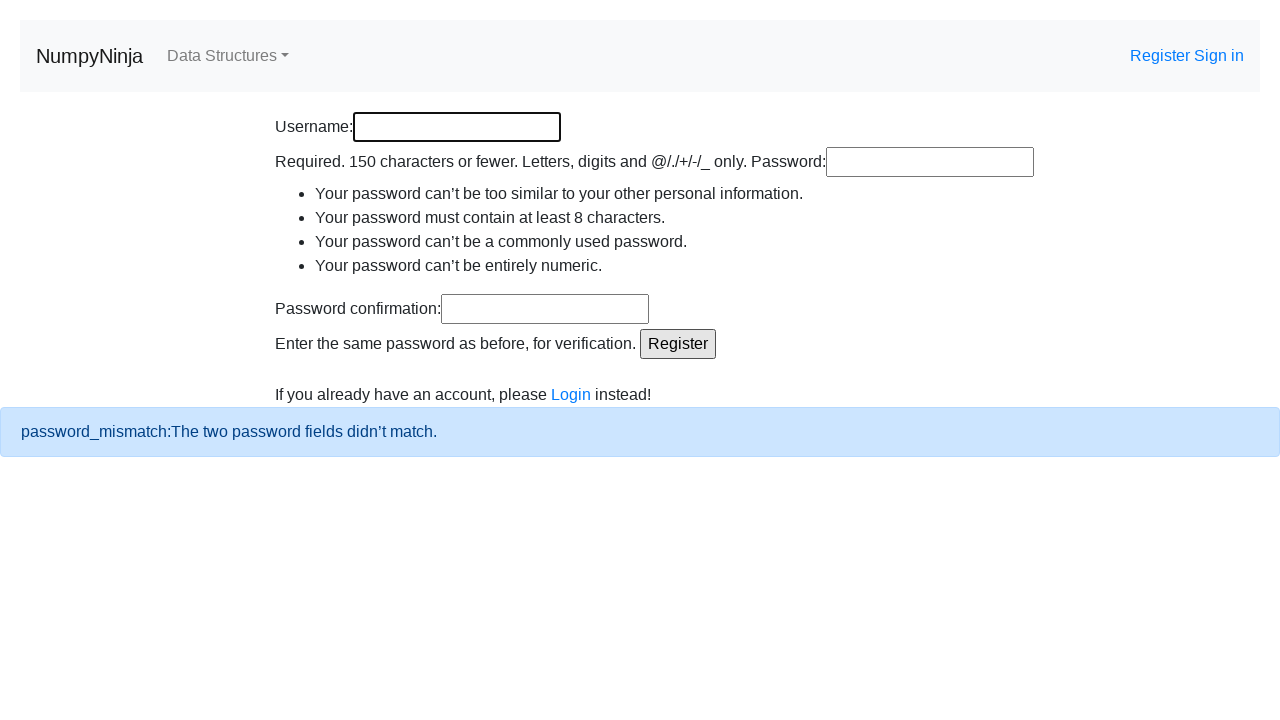

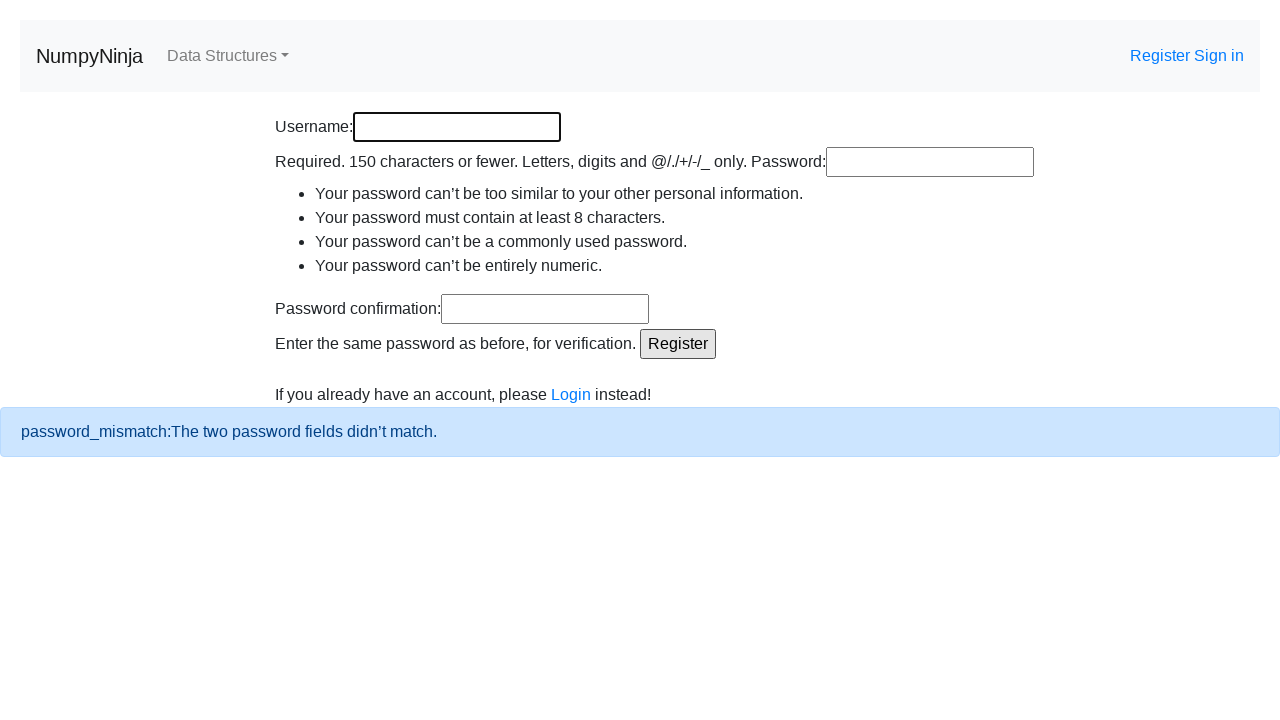